Tests the forgot password functionality by clicking forgot password link, entering username, and verifying the password reset email confirmation page

Starting URL: https://login.salesforce.com

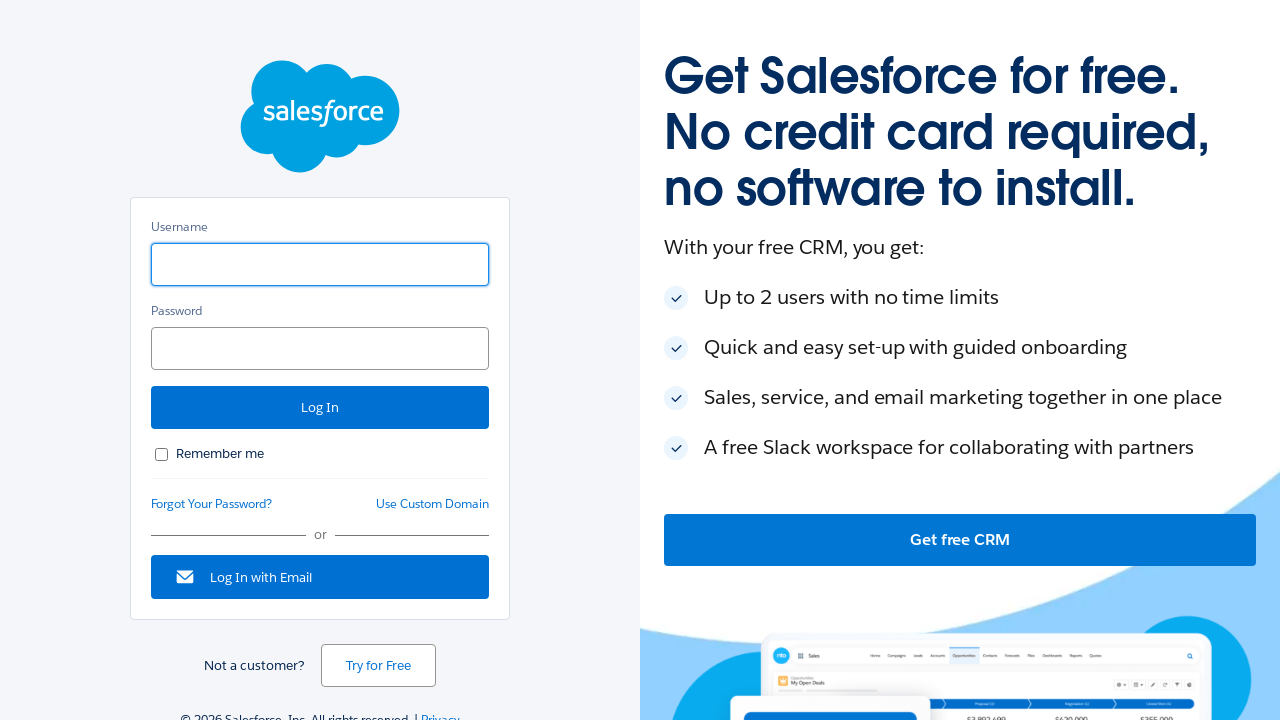

Clicked forgot password link at (212, 504) on a#forgot_password_link
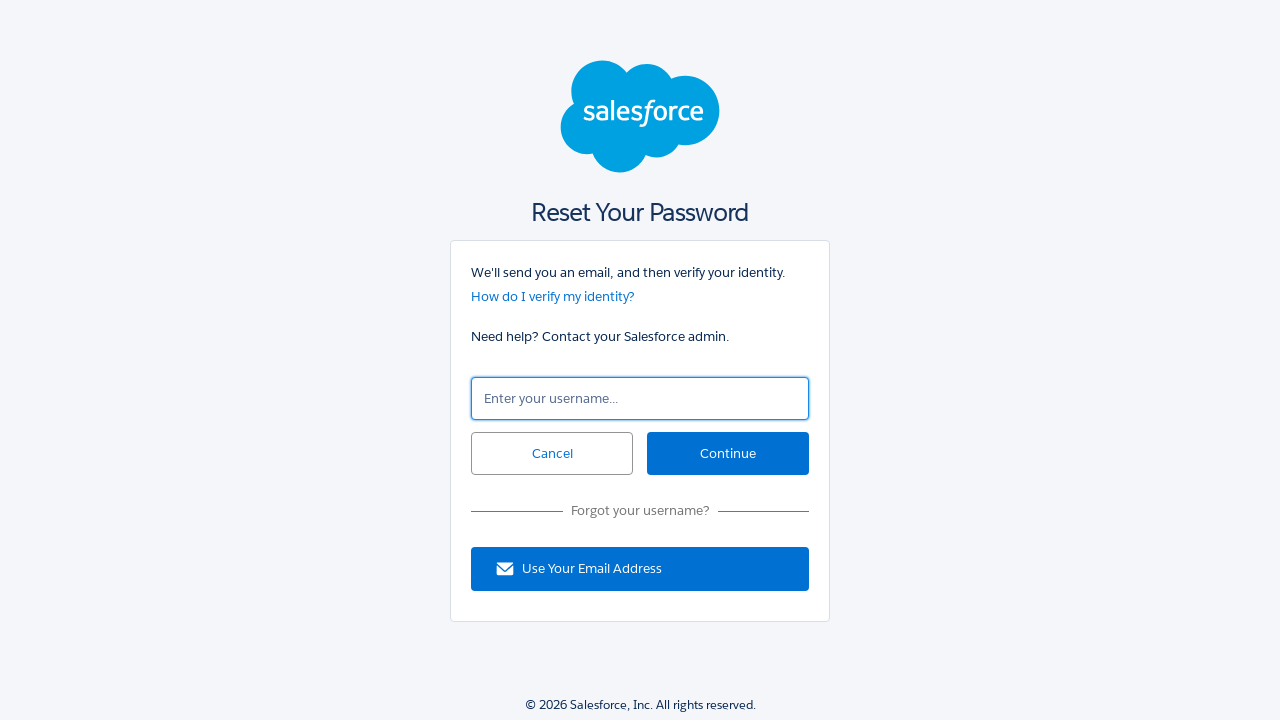

Entered username 'testuser@salesforce.com' in forgot password form on input#un
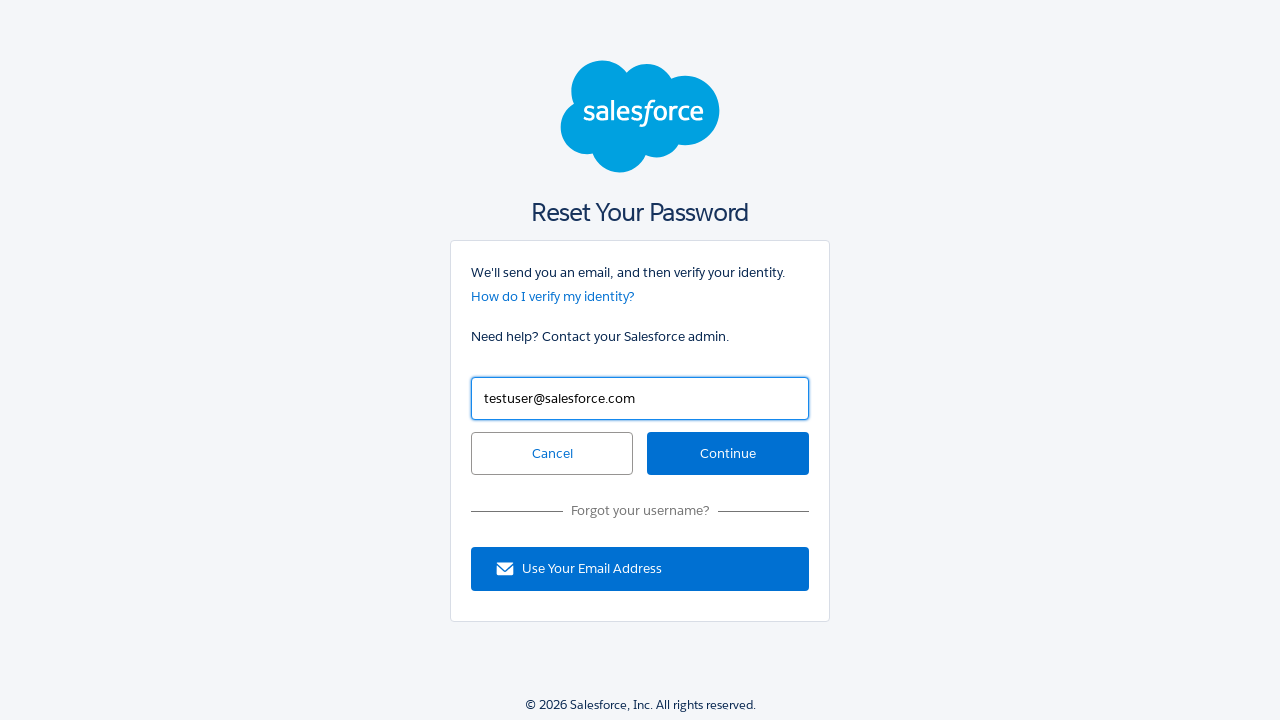

Clicked continue button to submit forgot password form at (728, 454) on input#continue
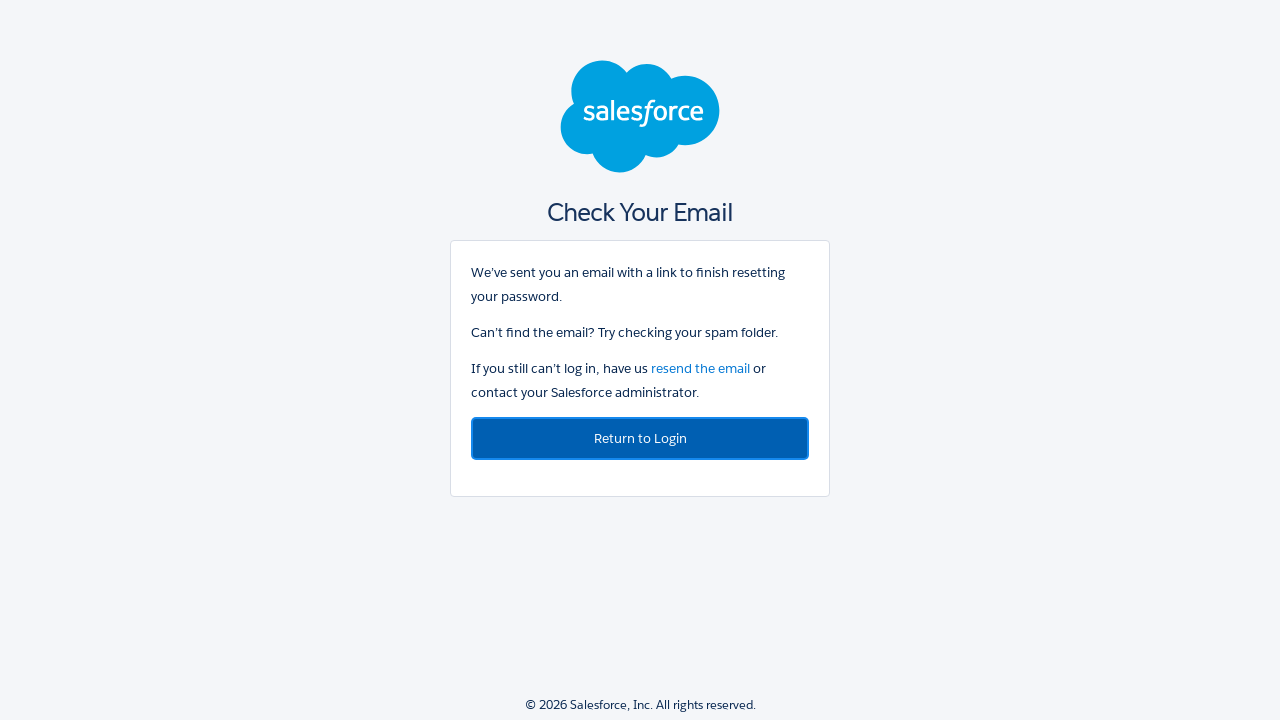

Password reset email confirmation page loaded
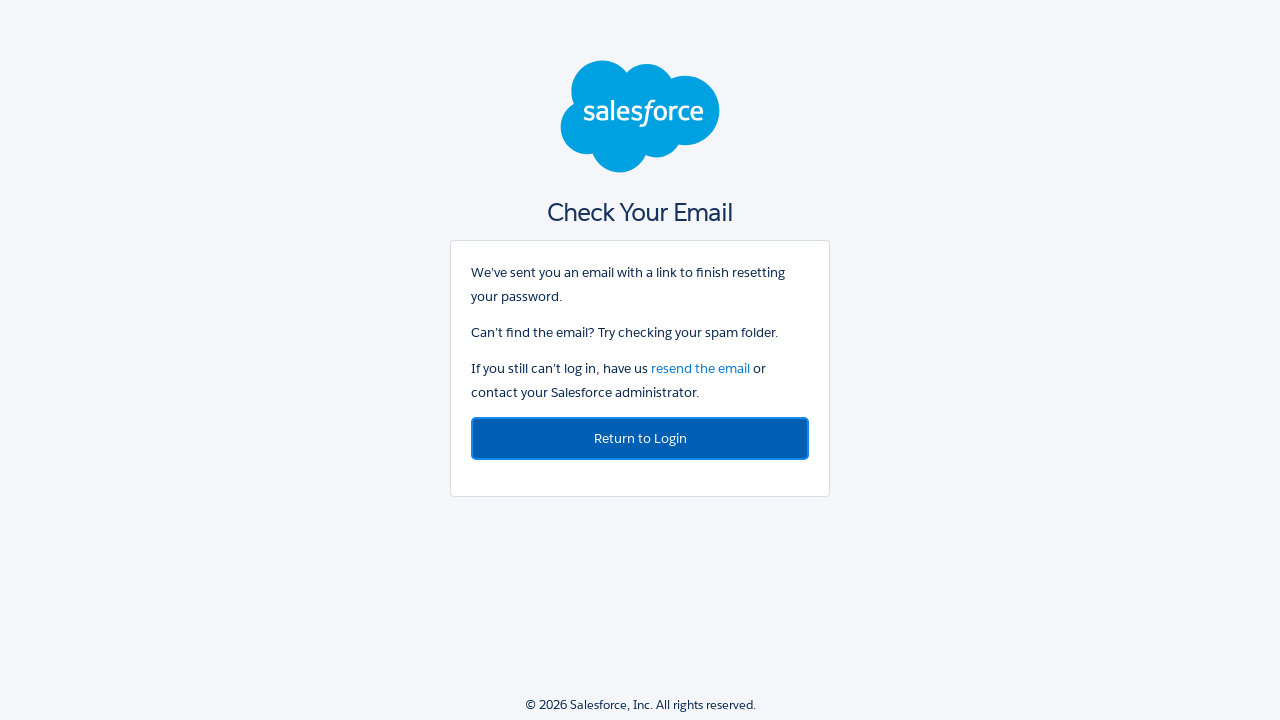

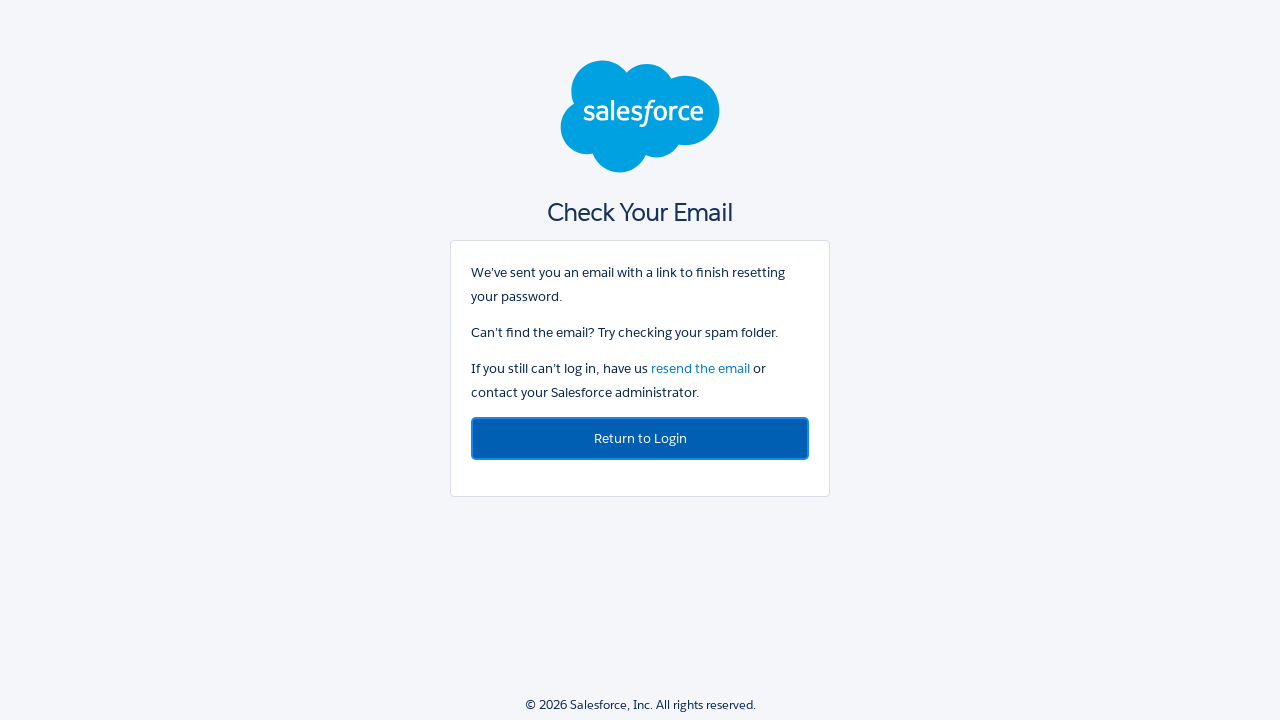